Navigates to an SBS CNBC talk show board page and waits for the content to load

Starting URL: http://programs.sbs.co.kr/cnbc/cnbctalktalk/board/56556/?cmd=view&page=1&board_no=2399

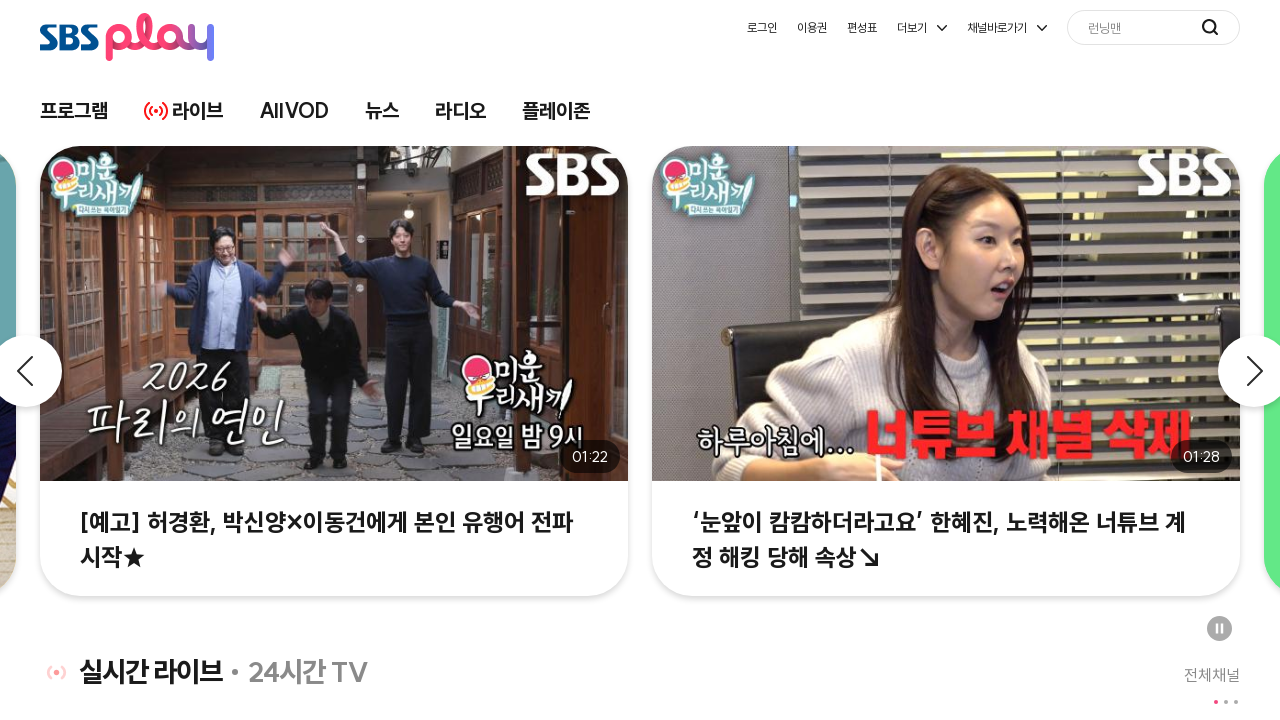

Waited for page to reach networkidle state
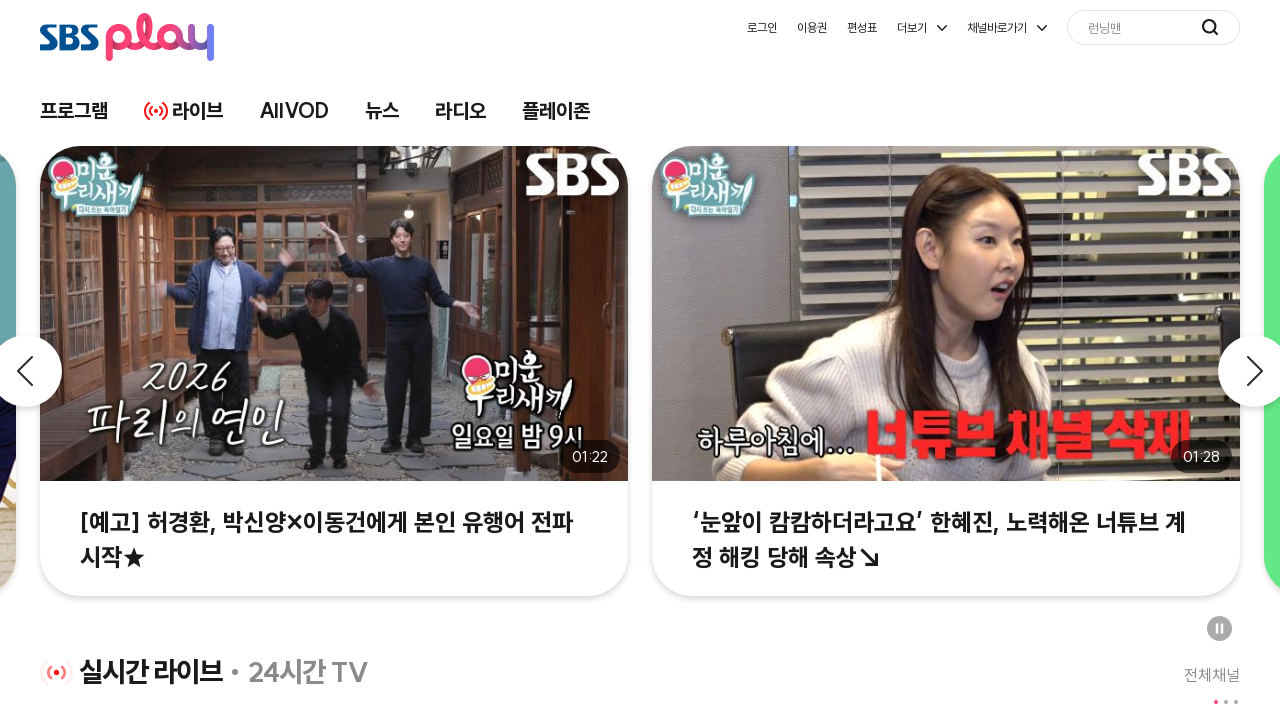

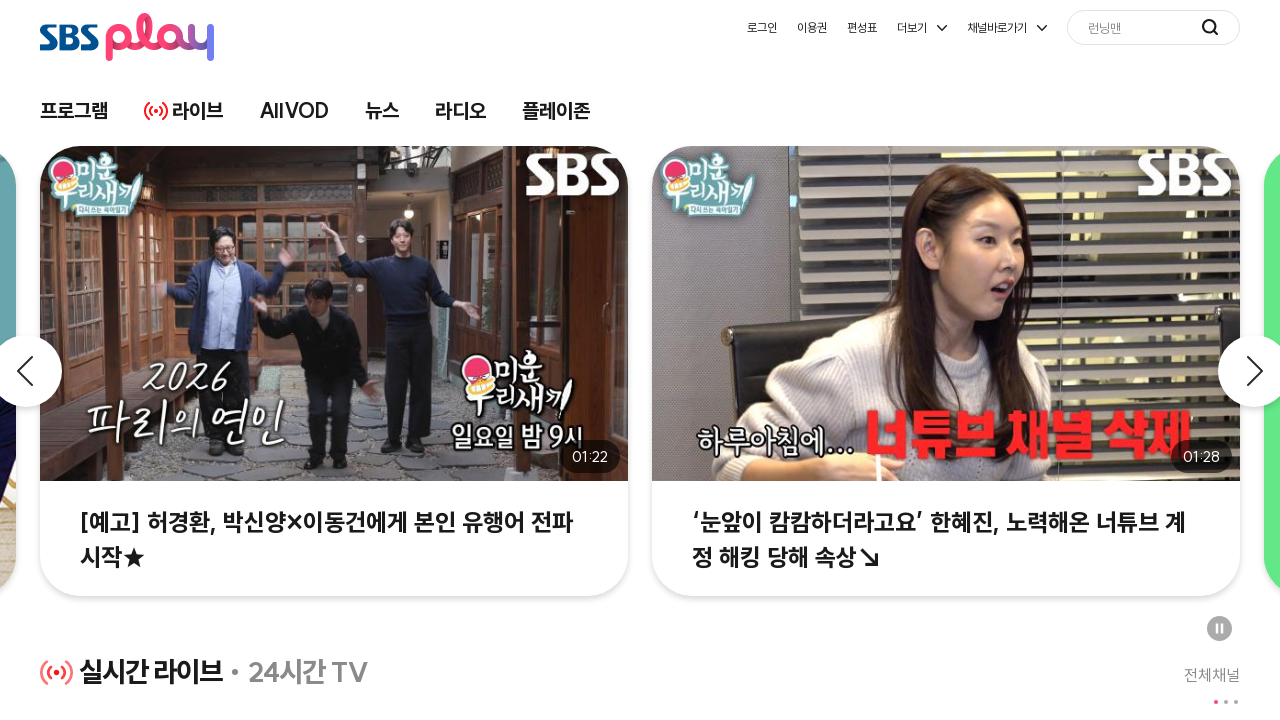